Tests search functionality on a Vietnamese news site by extracting article titles, entering them in the search box, searching, navigating back, and repeating with a second article.

Starting URL: https://kenh14.vn

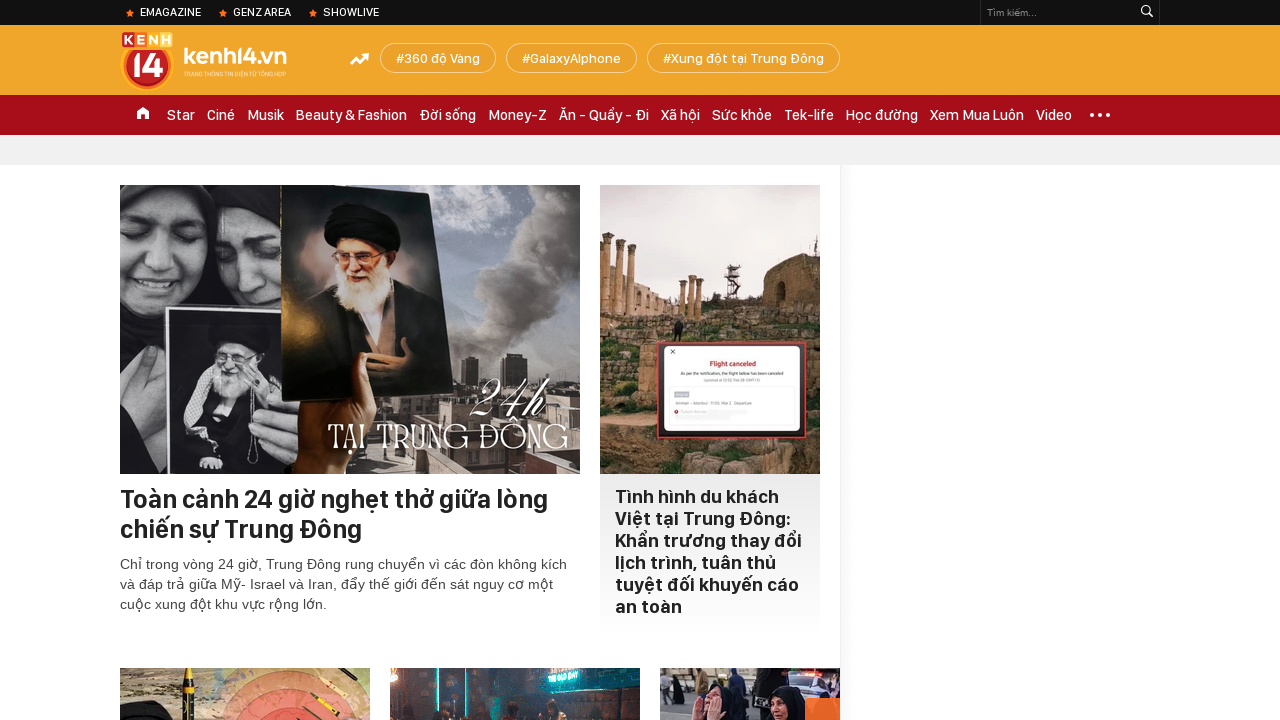

Waited for header to load on Kenh14 homepage
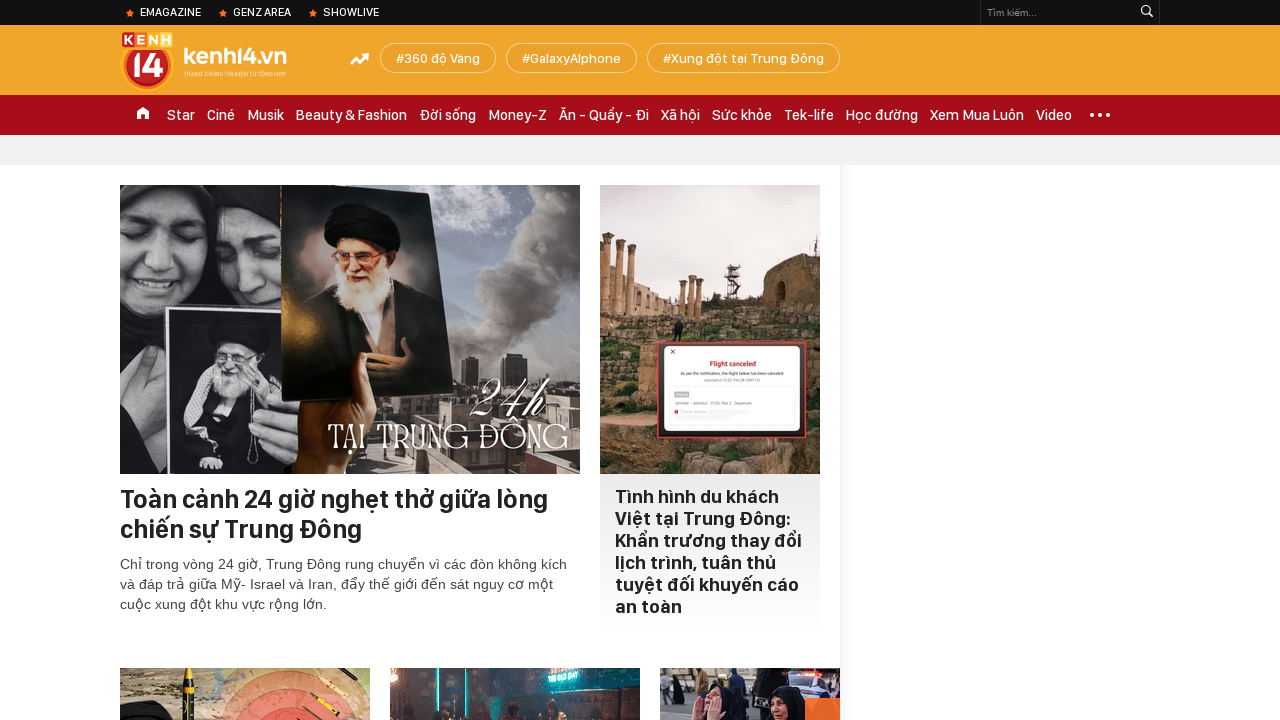

Extracted first article title: '
                            Toàn cảnh 24 giờ nghẹt thở giữa lòng chiến sự Trung Đông
                        '
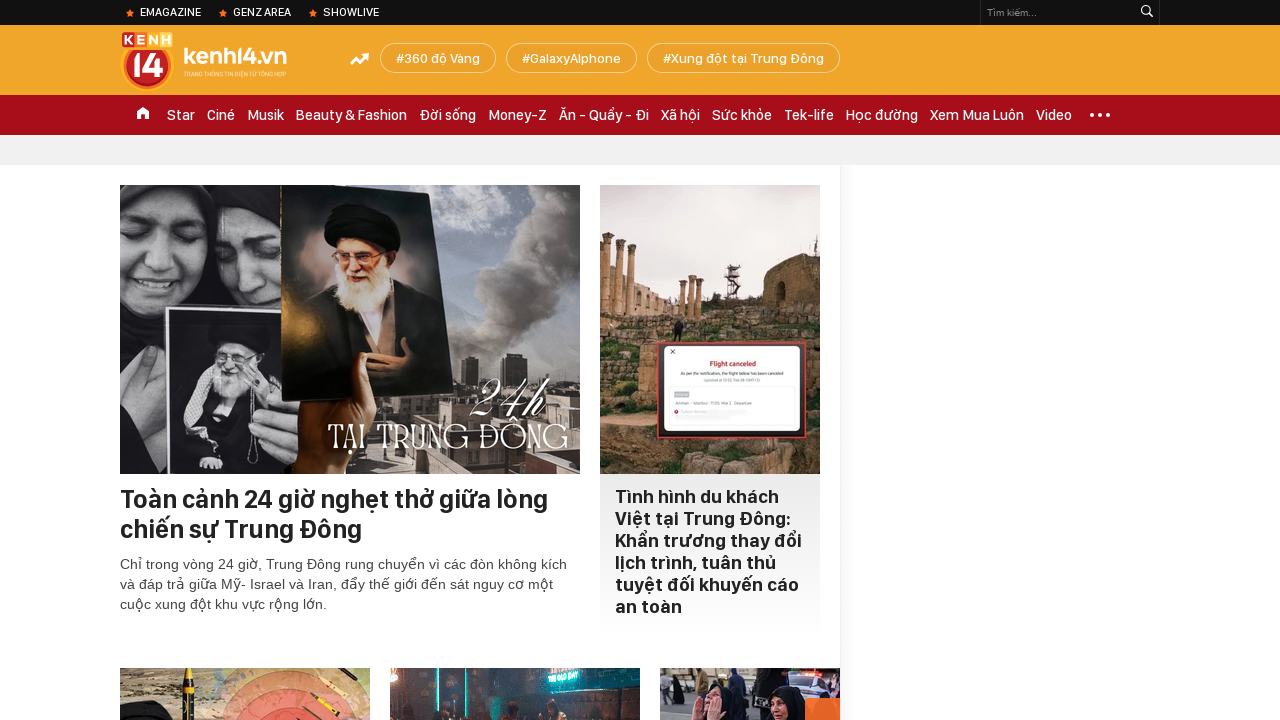

Filled search box with first article title on #searchinput
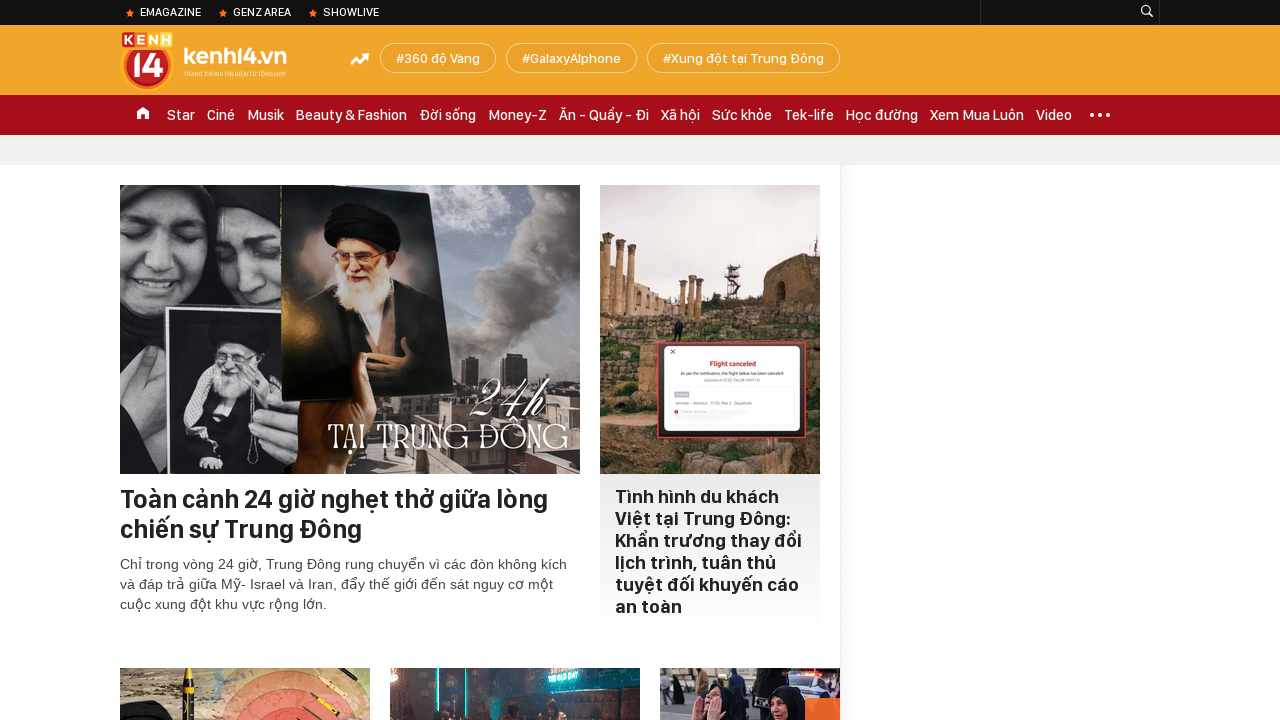

Clicked search button to search for first article at (1147, 12) on xpath=//p[@id='searchinput']//following-sibling::a
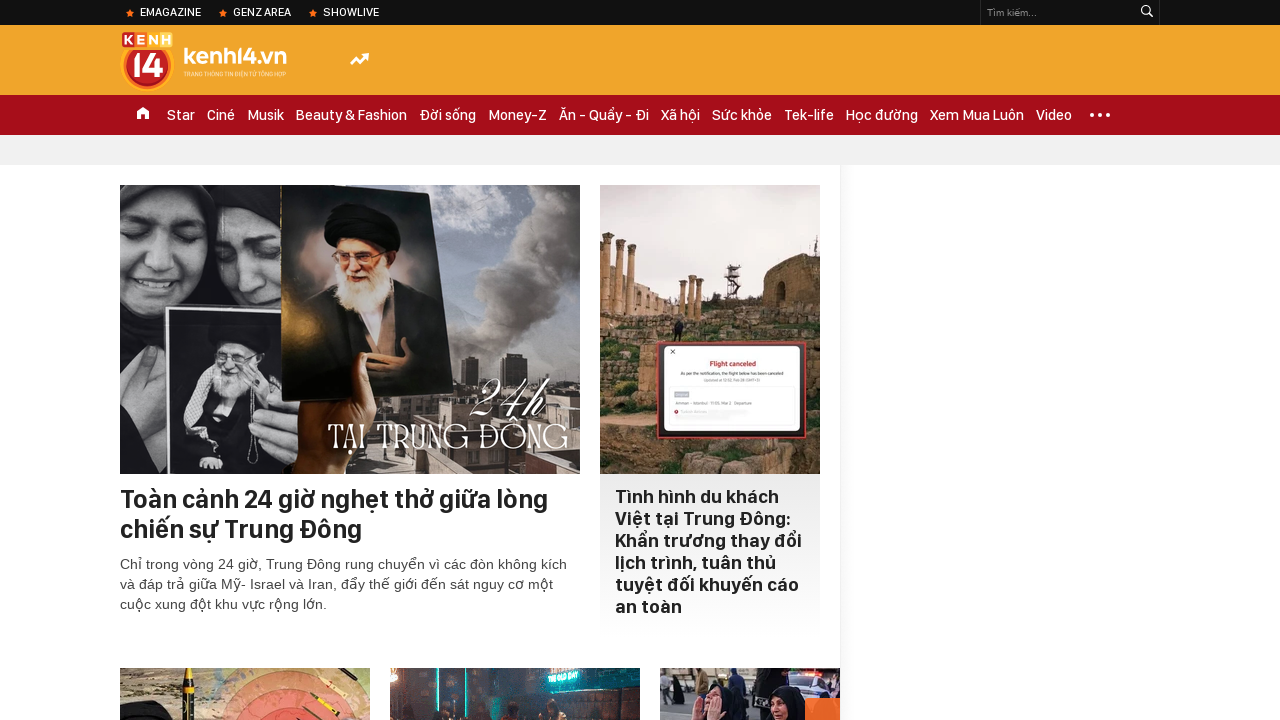

Navigated back to homepage
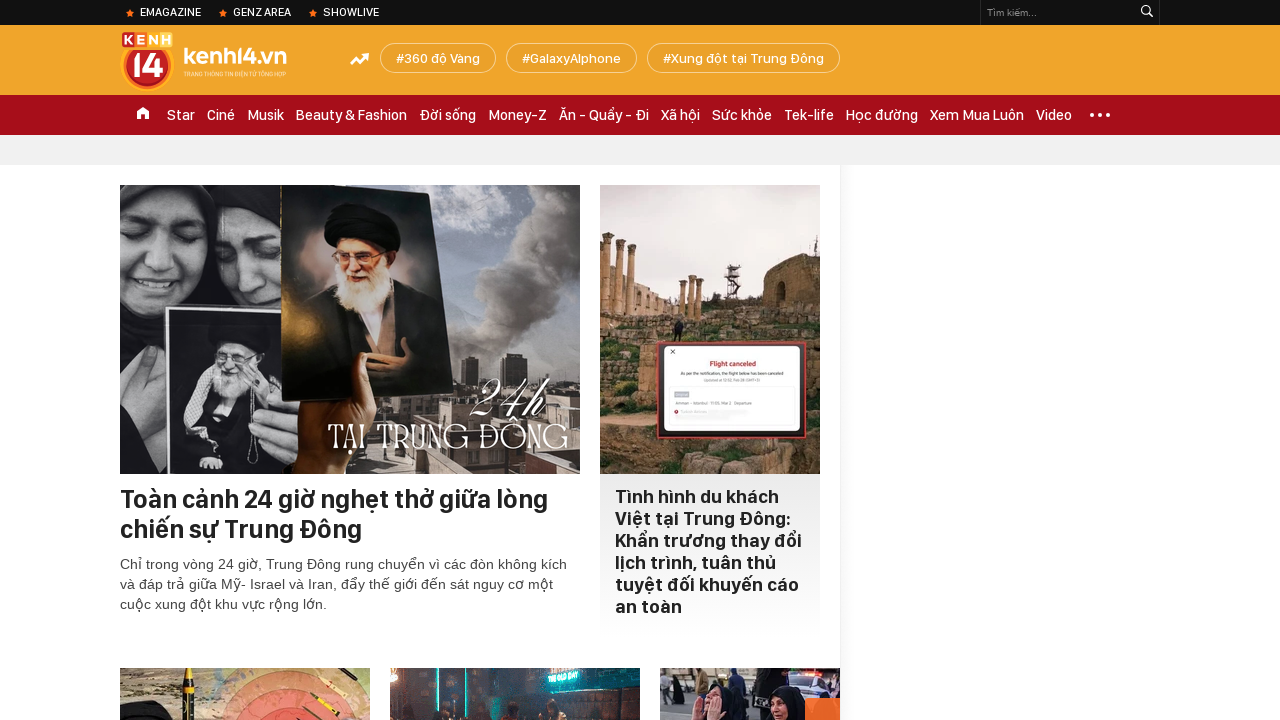

Waited for header to load again after navigation
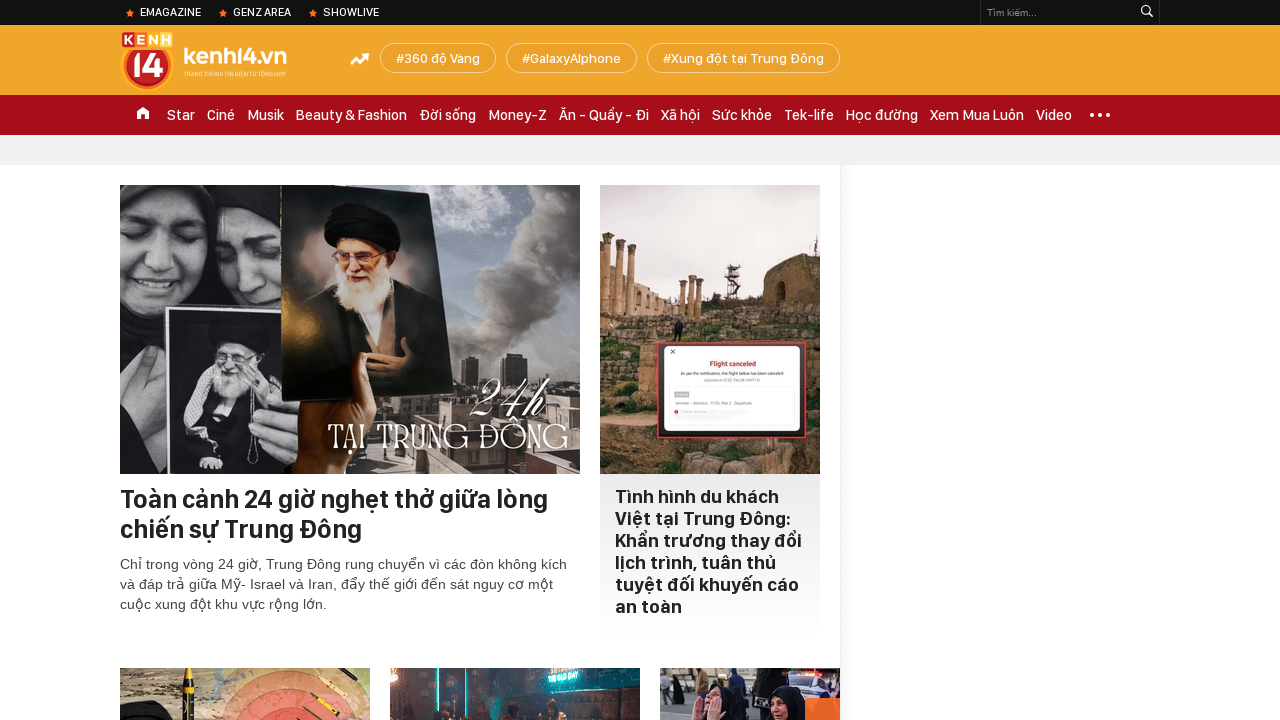

Extracted second article title: '
                            Tình hình du khách Việt tại Trung Đông: Khẩn trương thay đổi lịch trình, tuân thủ tuyệt đối khuyến cáo an toàn
                        '
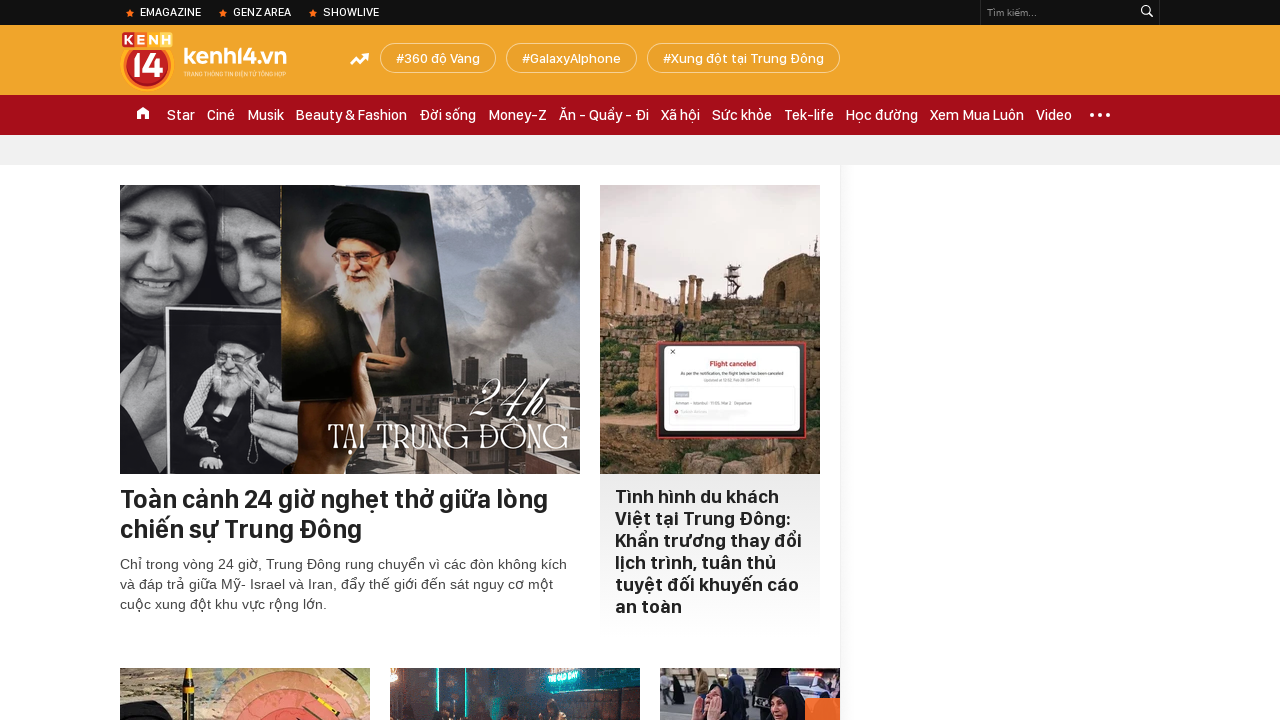

Filled search box with second article title on #searchinput
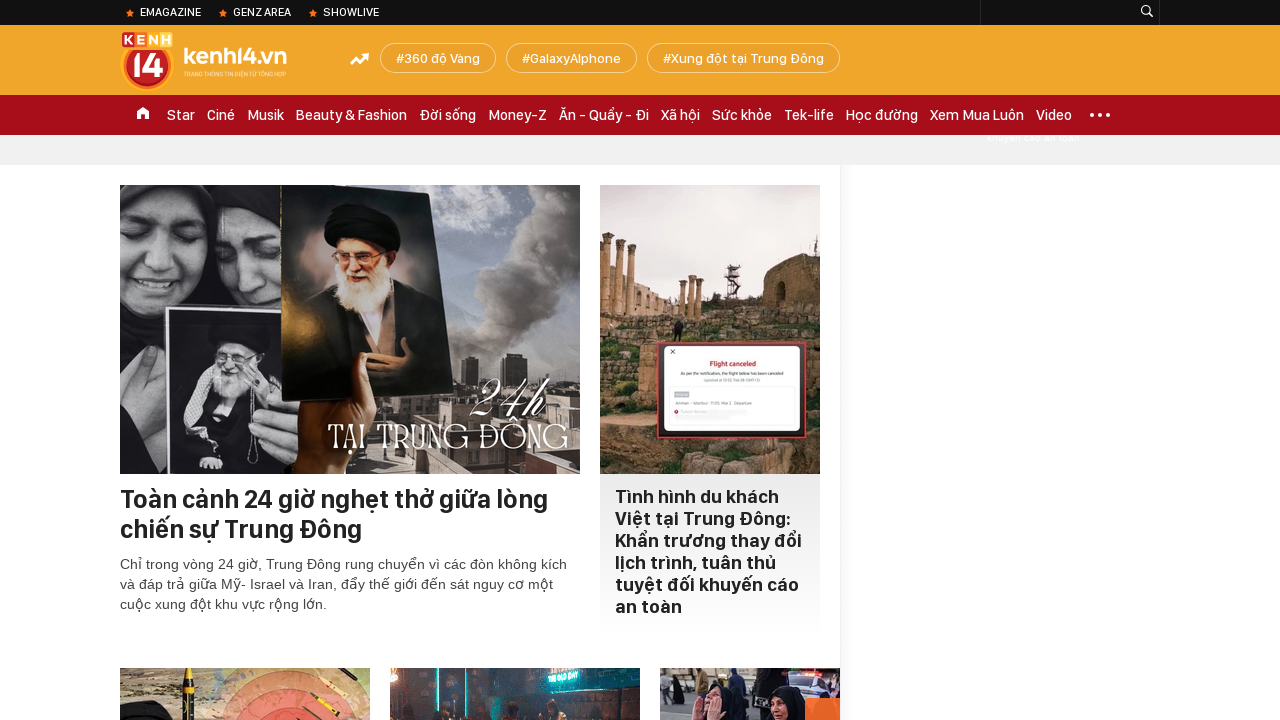

Clicked search button to search for second article at (1147, 12) on xpath=//p[@id='searchinput']//following-sibling::a
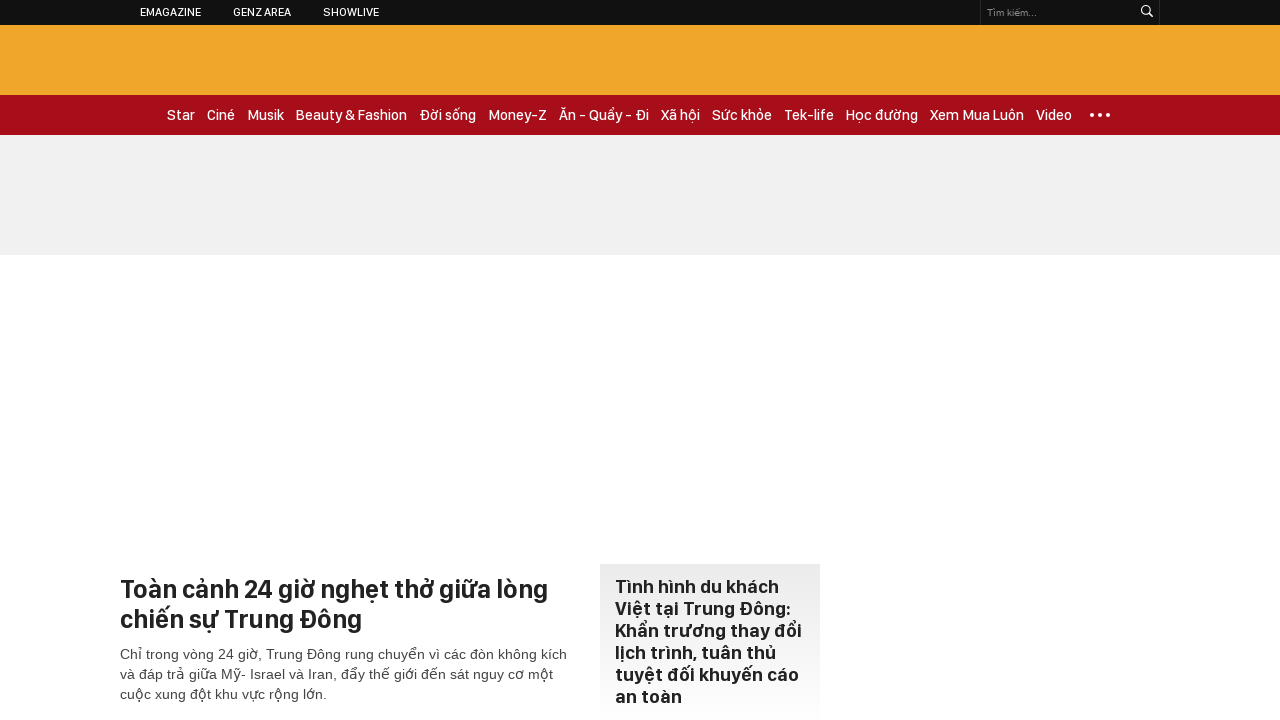

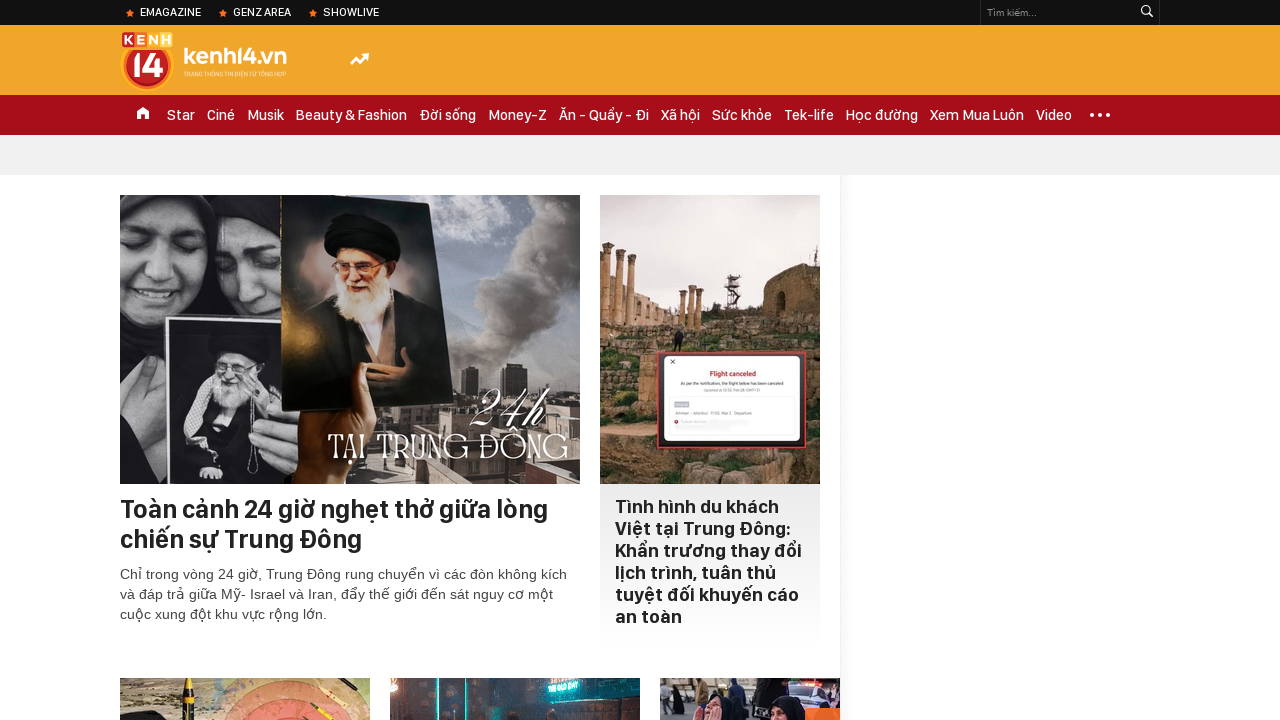